Tests JavaScript prompt dialog by clicking the prompt button and dismissing it without entering text

Starting URL: http://the-internet.herokuapp.com/javascript_alerts

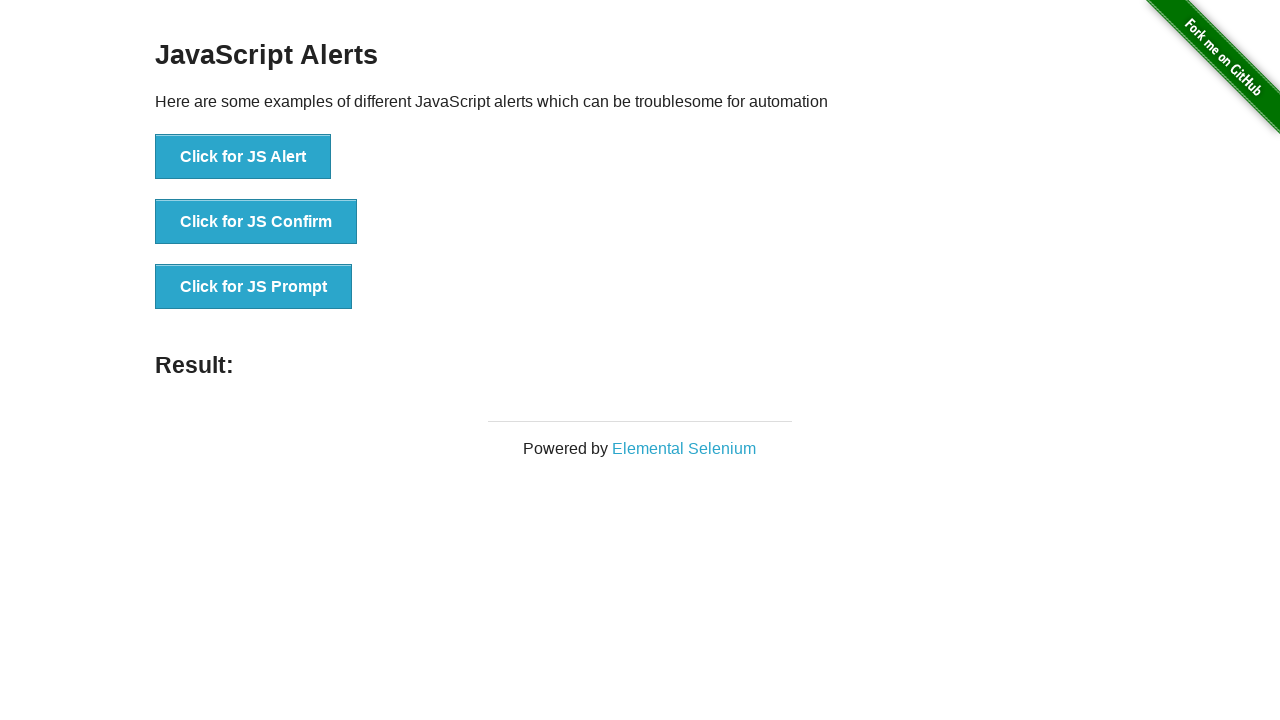

Clicked the JS Prompt button (third button on page) at (254, 287) on button >> nth=2
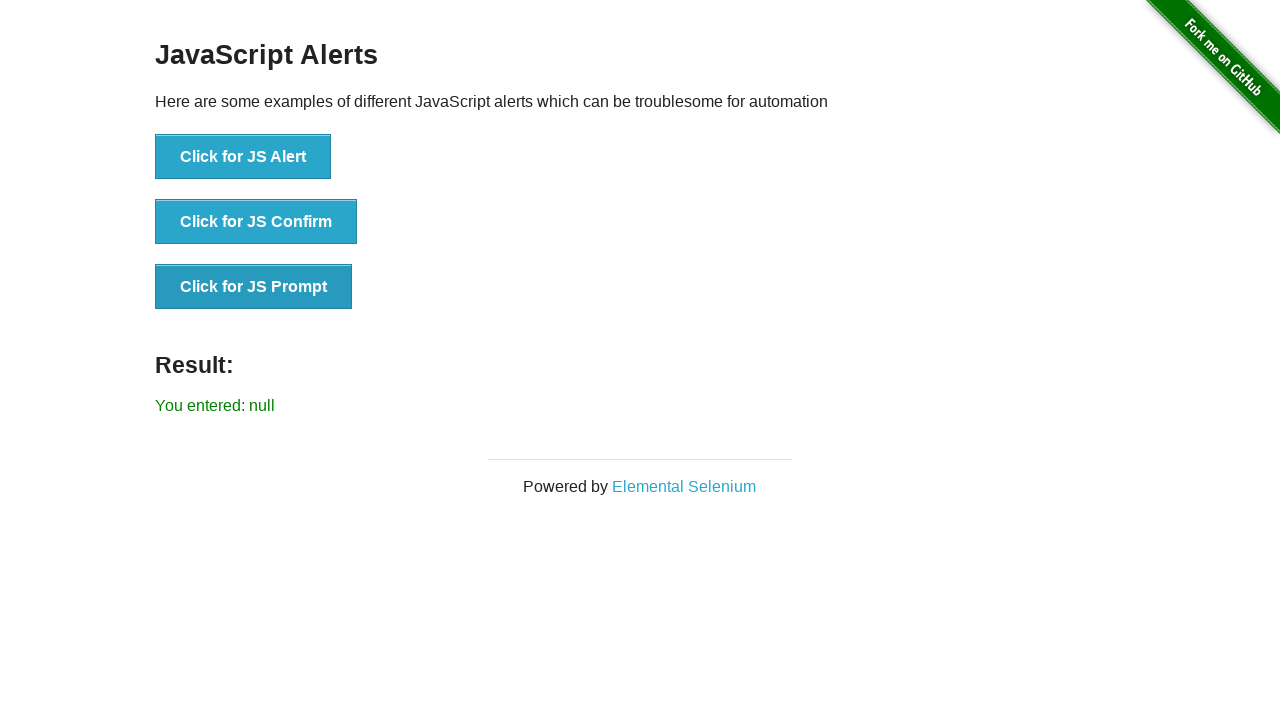

Set up dialog handler to dismiss prompt without entering text
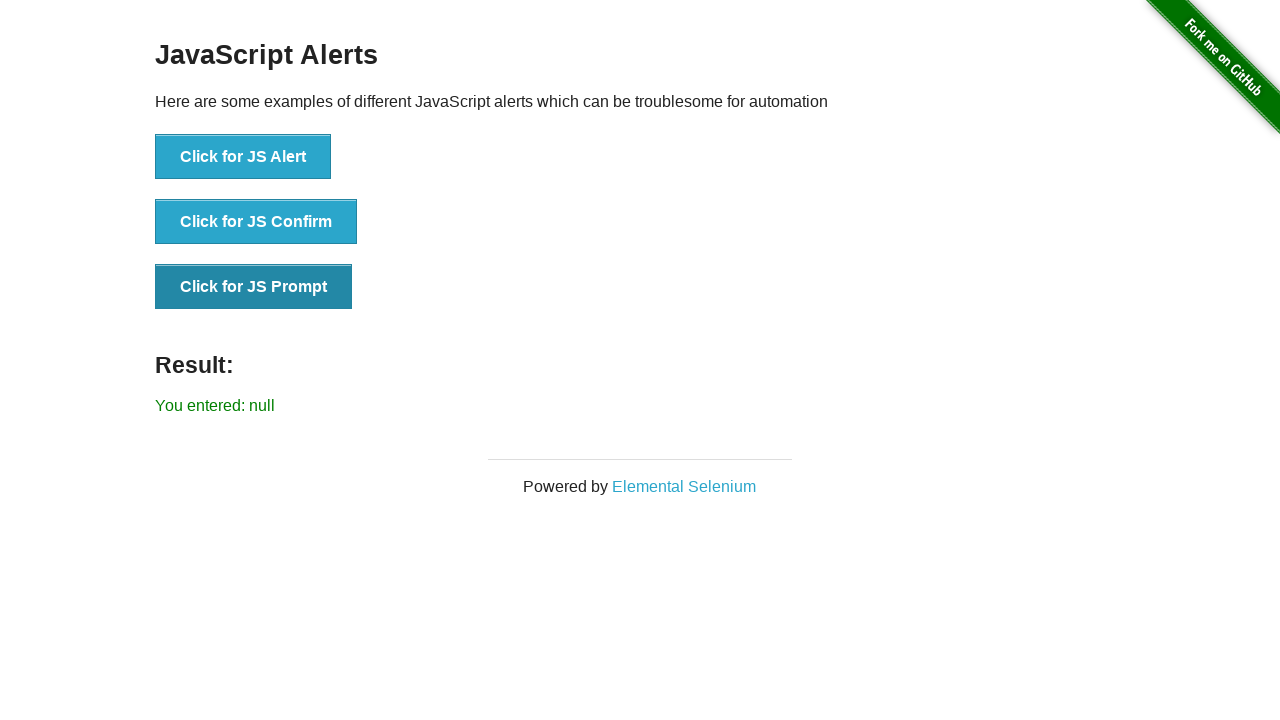

Prompt dialog was dismissed and result text appeared showing 'You entered: null'
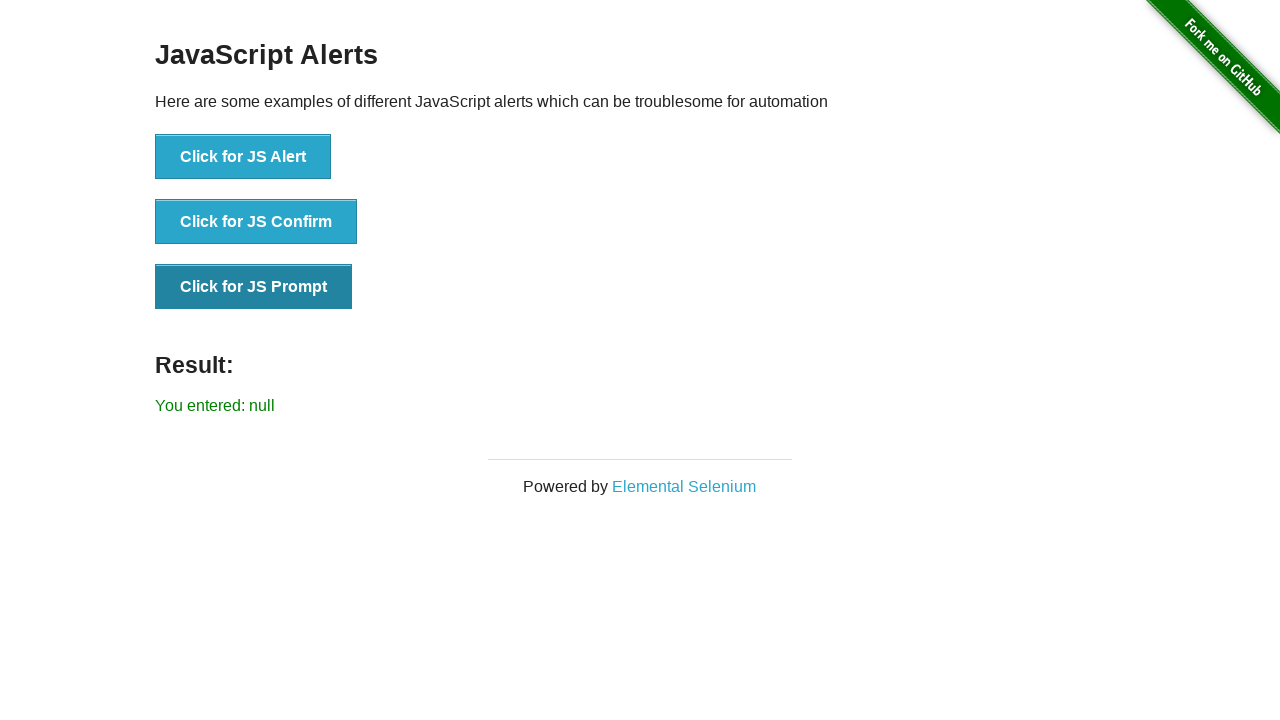

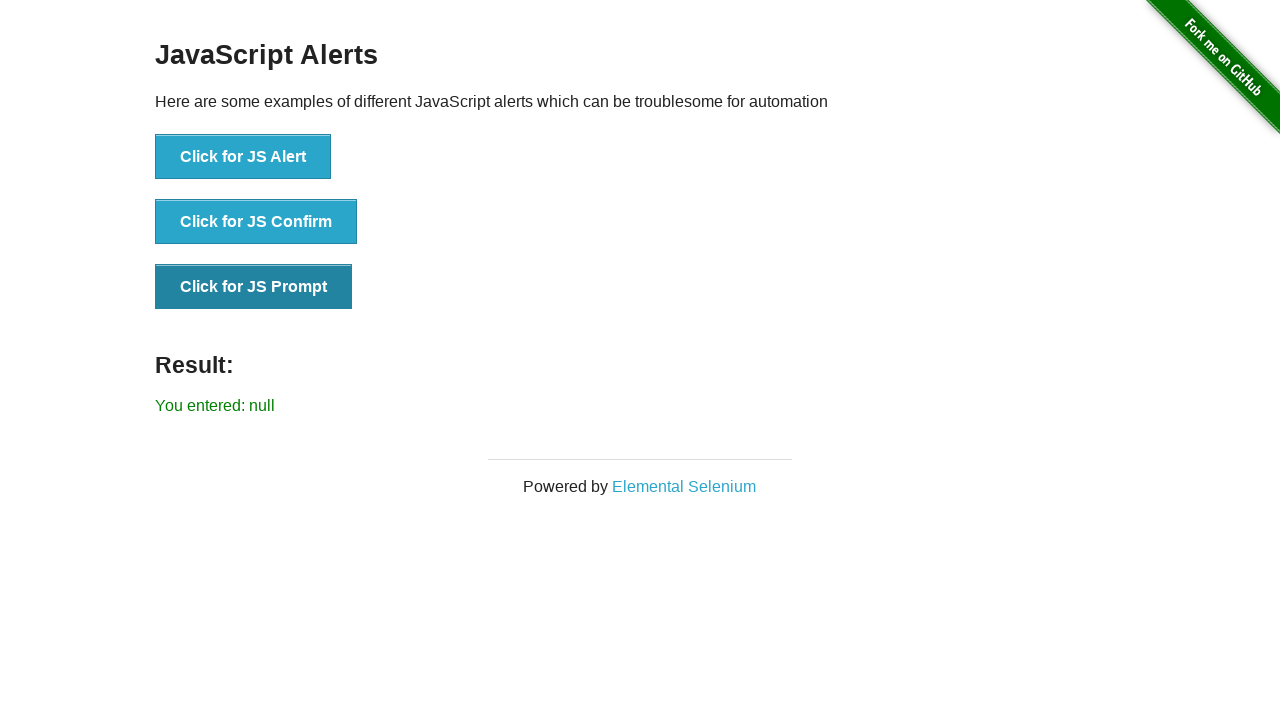